Tests JavaScript popup handling by navigating to a page, hovering over a flip-box element, clicking a "Read More" button that opens a new window, then clicking a button that triggers a JavaScript alert and accepting it.

Starting URL: https://grotechminds.com/automate-me/

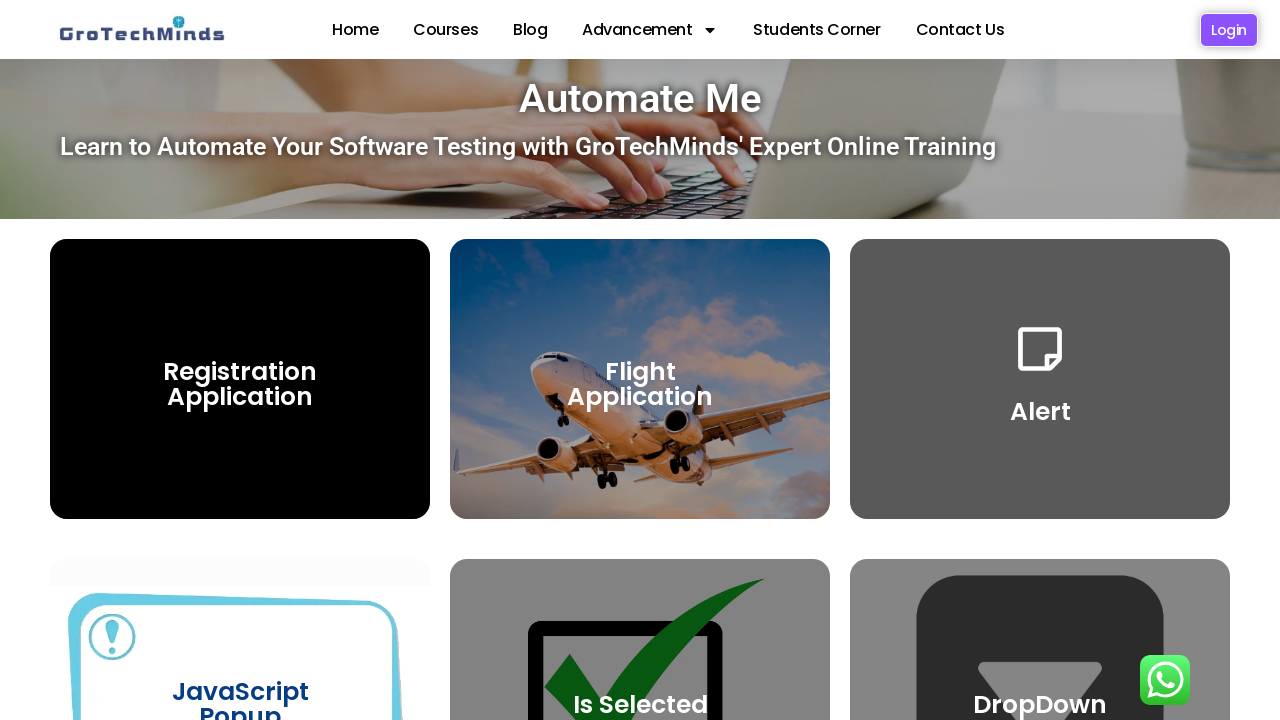

Hovered over flip-box element to reveal back side at (240, 580) on (//div[@class='elementor-flip-box__layer__overlay'])[7]
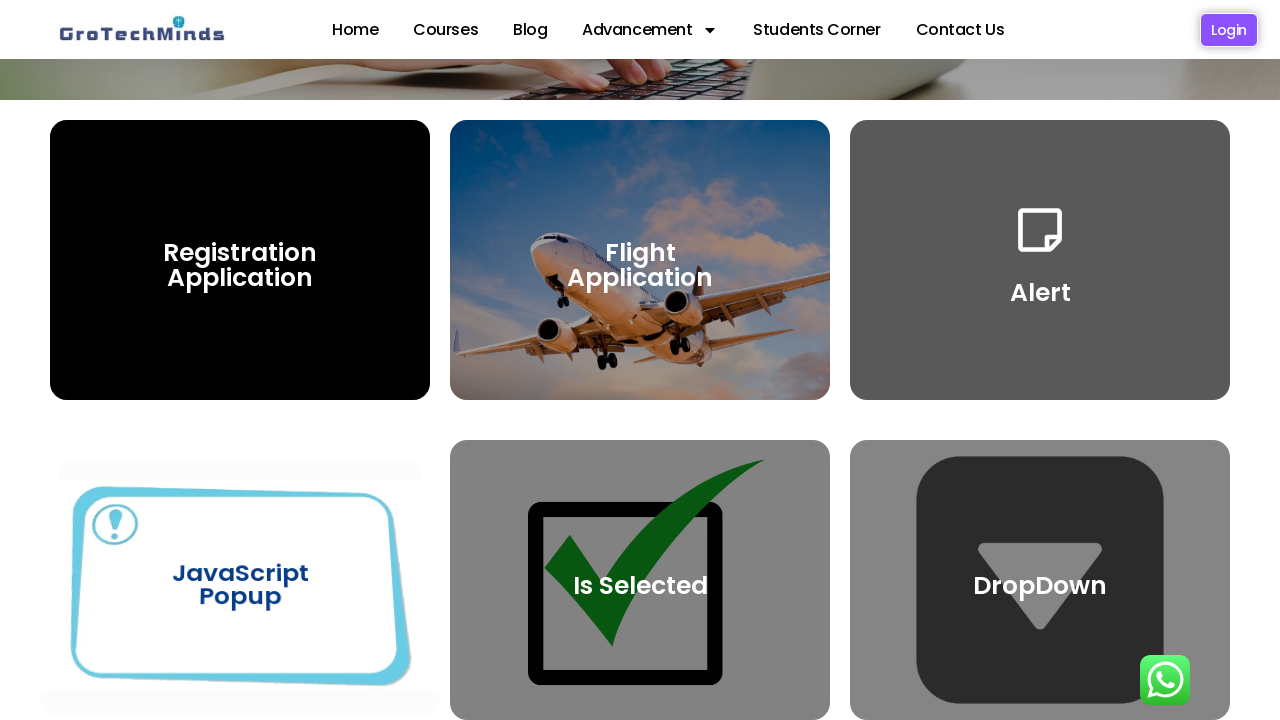

Waited for hover animation to complete
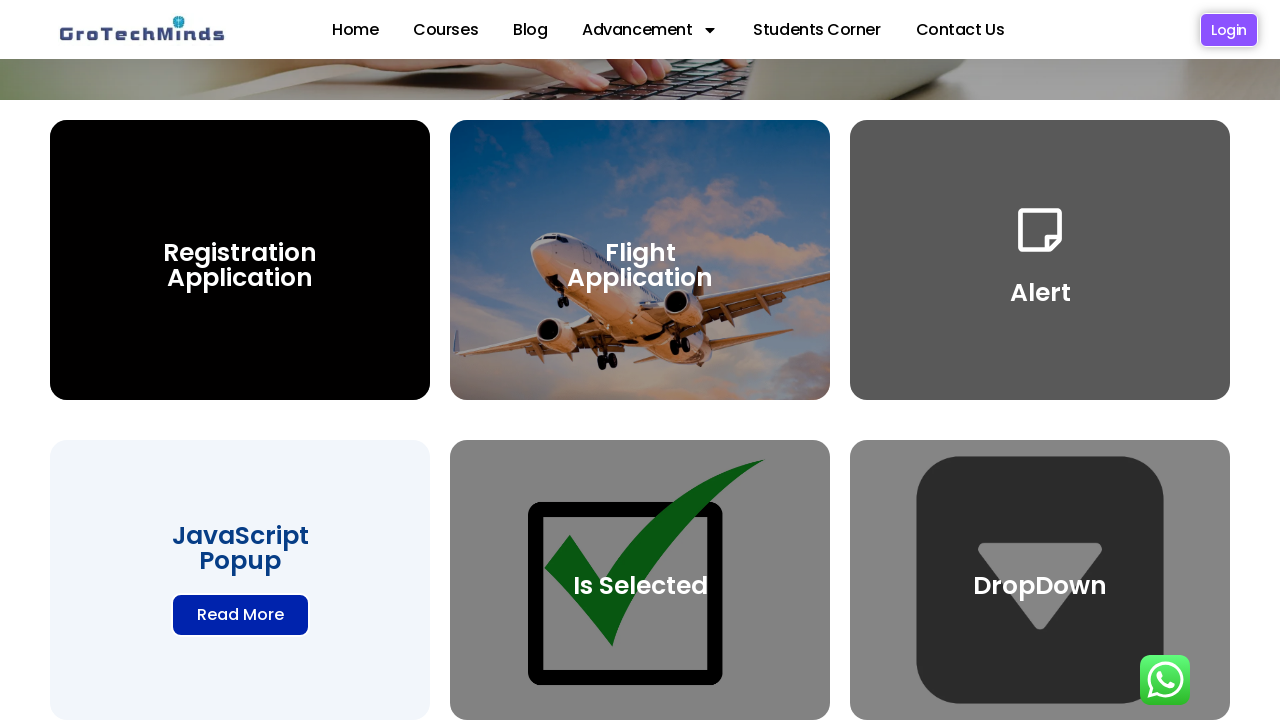

Clicked 'Read More' button on flip-box back at (240, 615) on (//div[@class='elementor-flip-box__layer elementor-flip-box__back'])[4]/div/div/
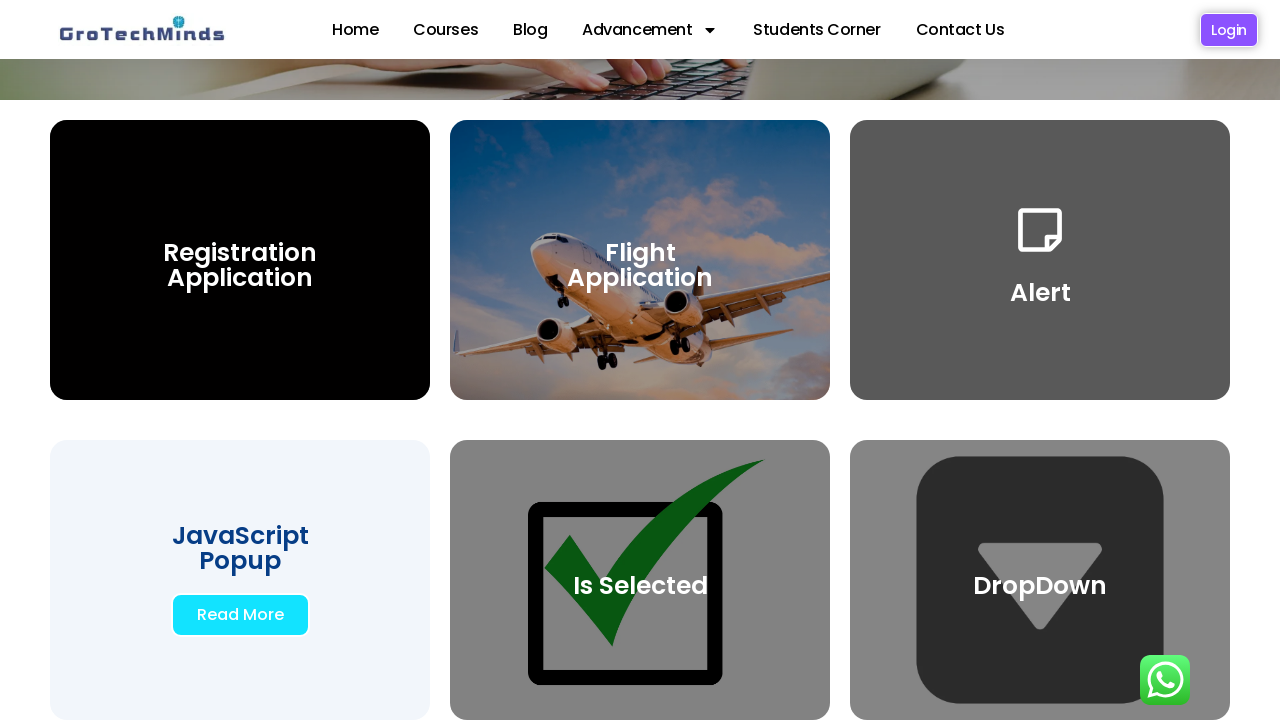

Waited for new window/tab to open
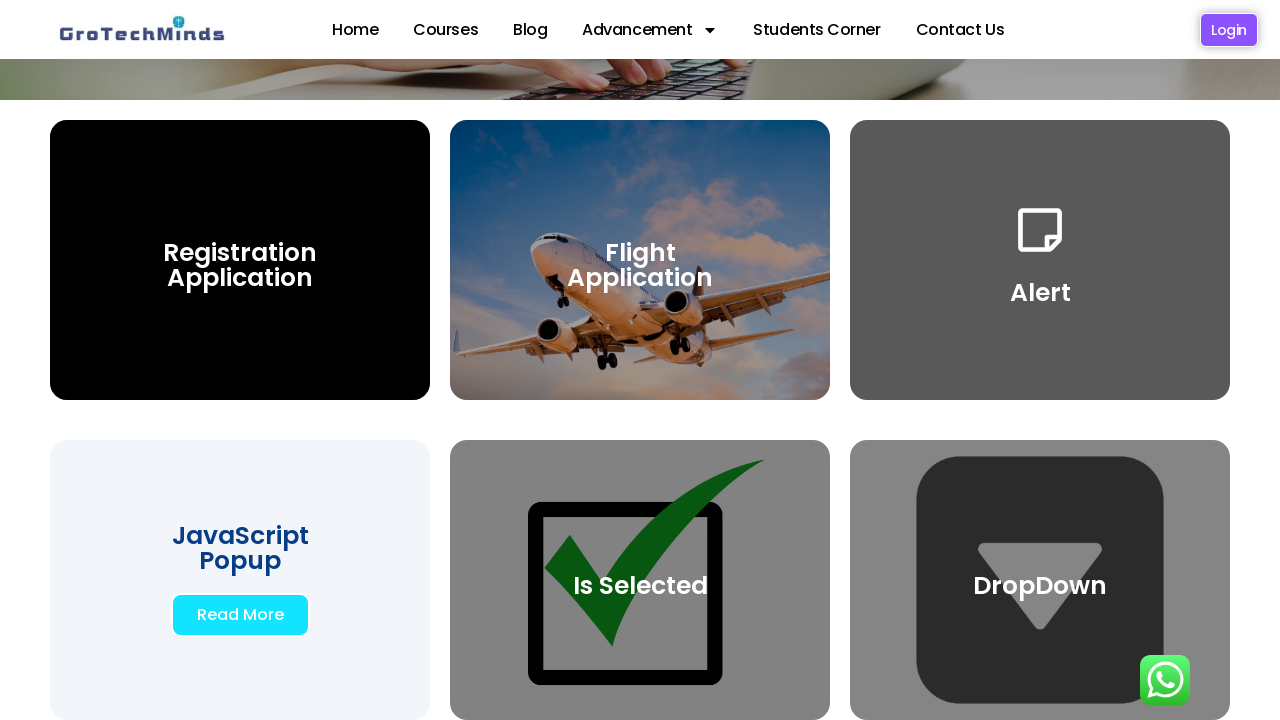

Switched to newly opened page/tab
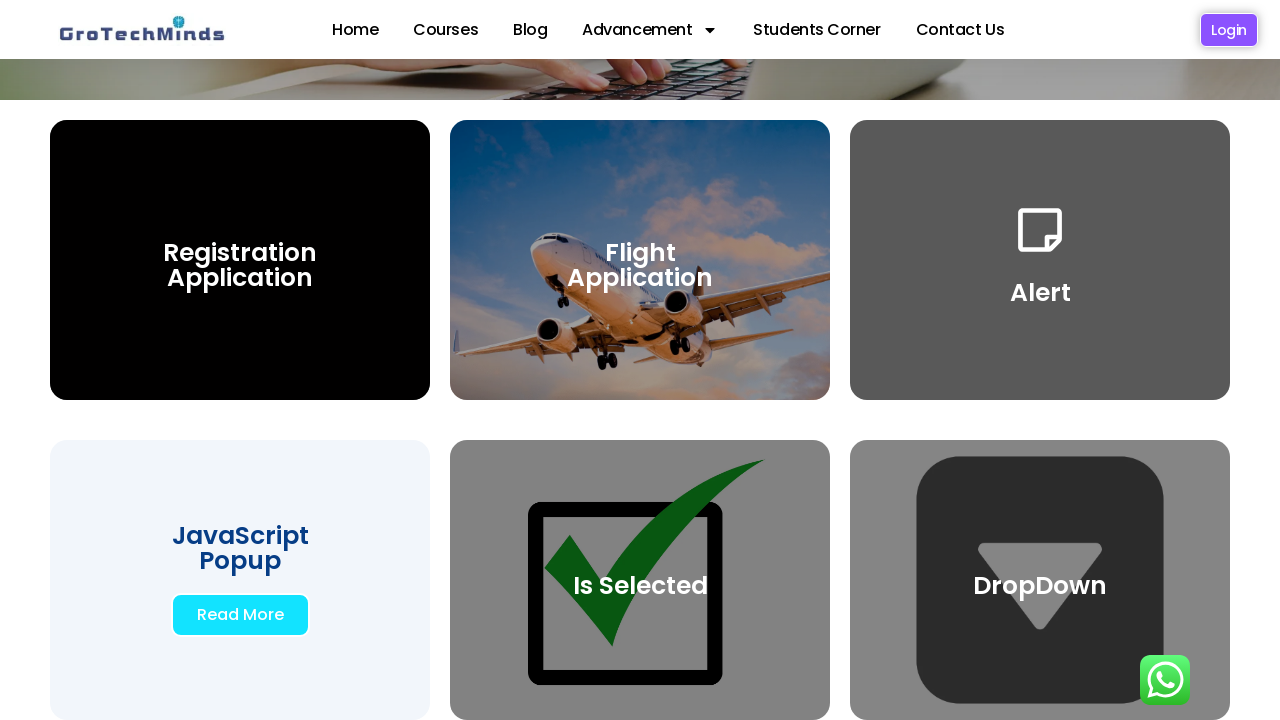

New page loaded successfully
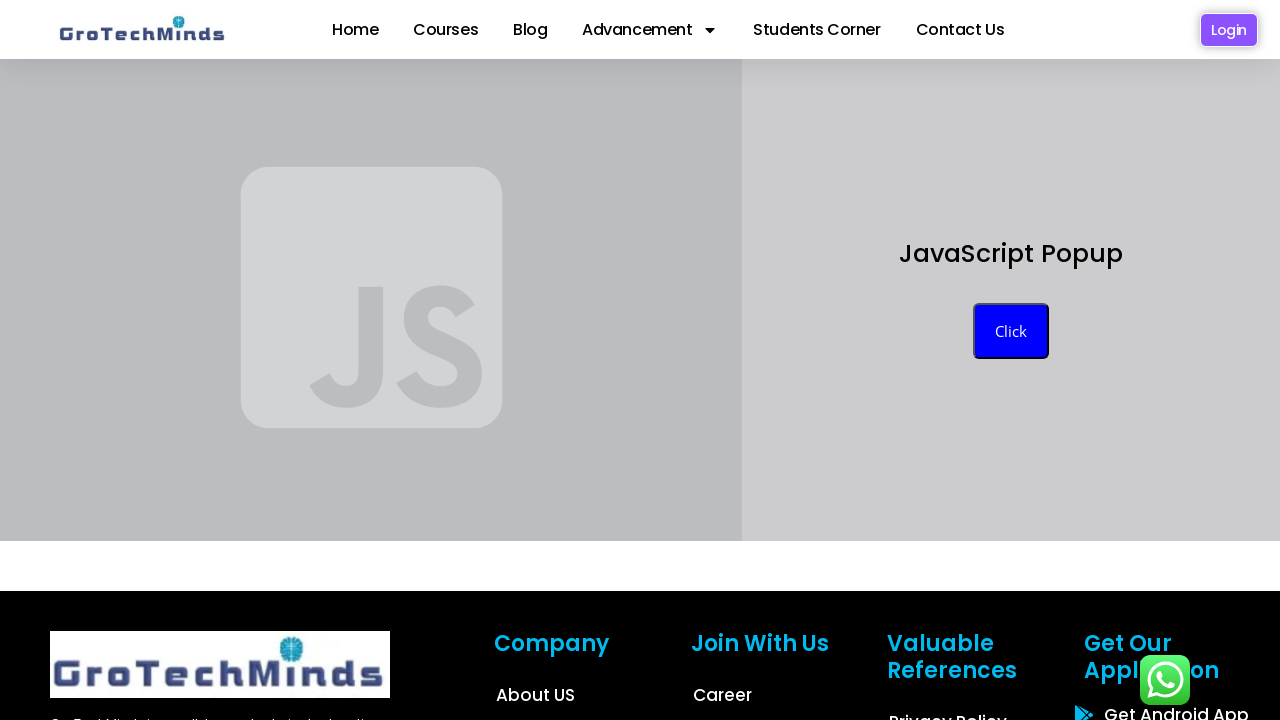

Set up dialog handler to accept JavaScript alerts
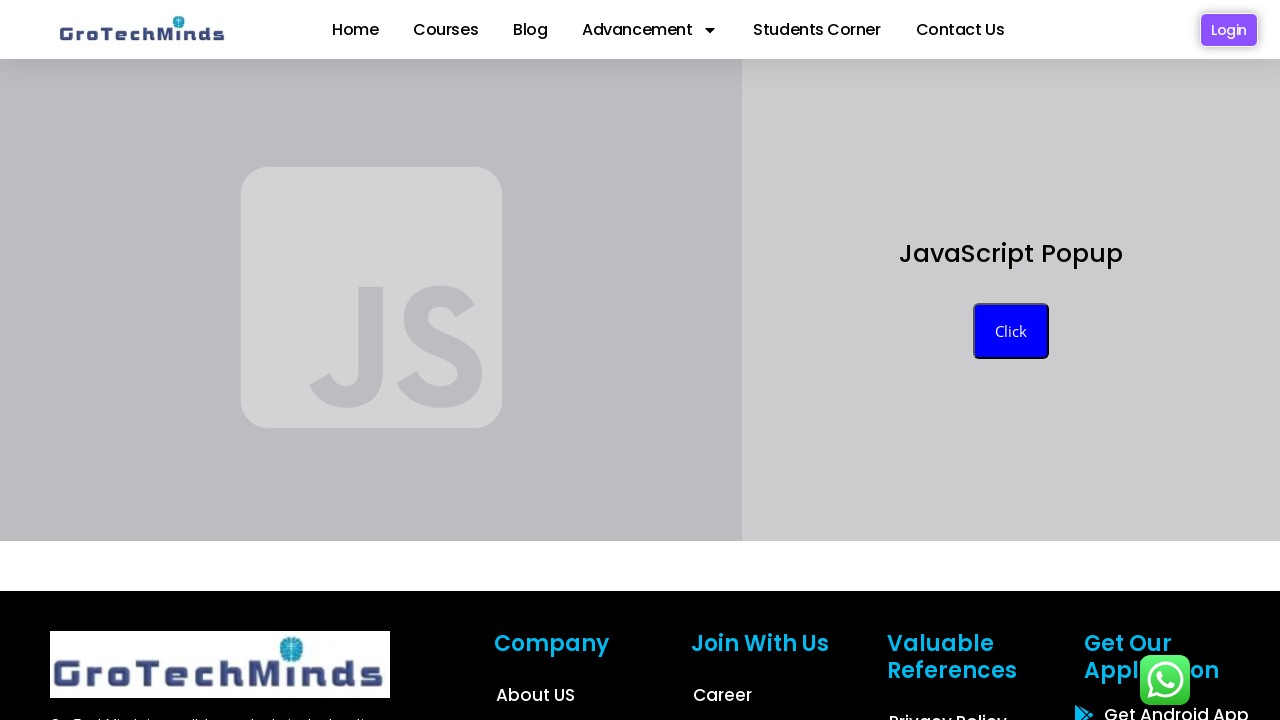

Clicked button that triggers JavaScript alert at (1011, 331) on xpath=//button[.='Click ']
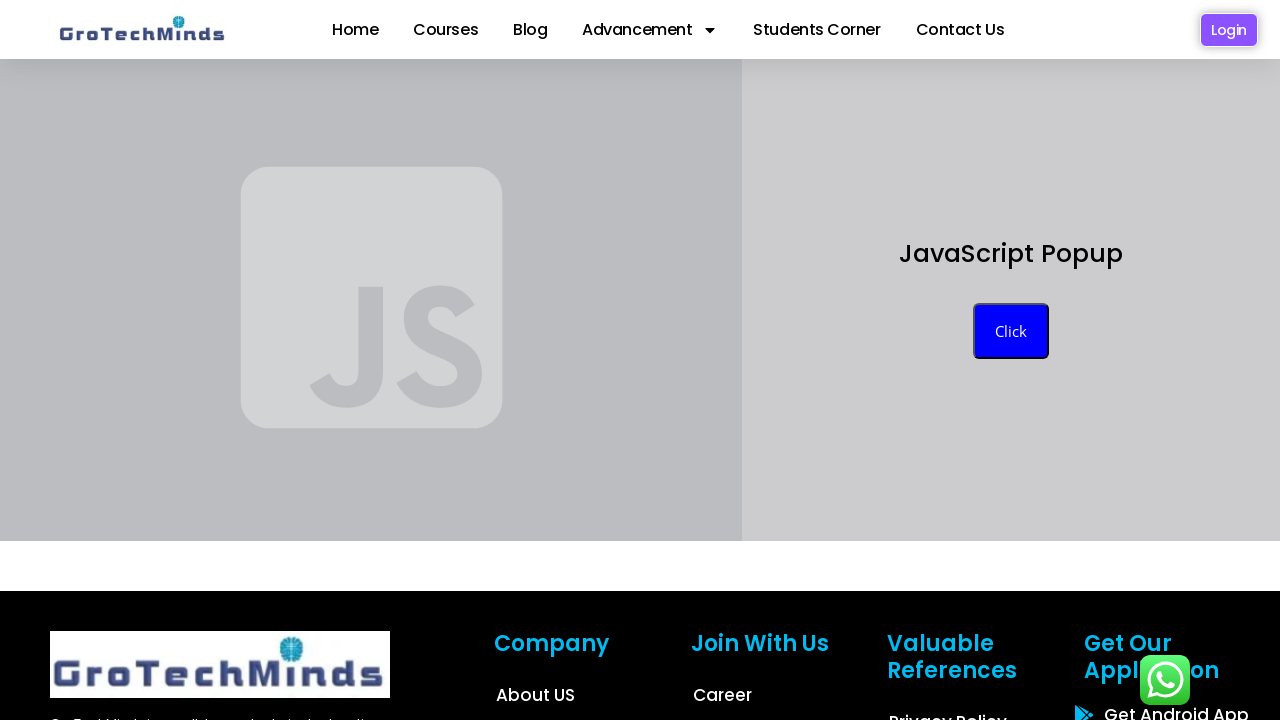

Waited for JavaScript alert dialog interaction to complete
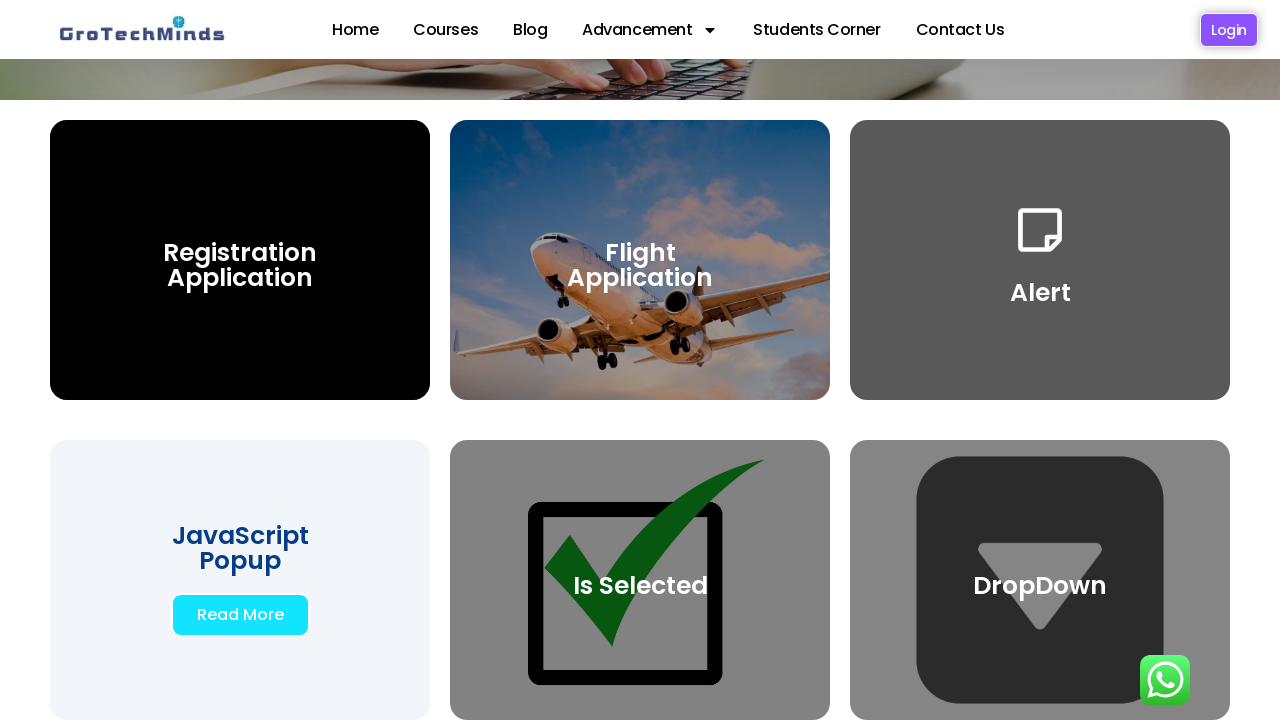

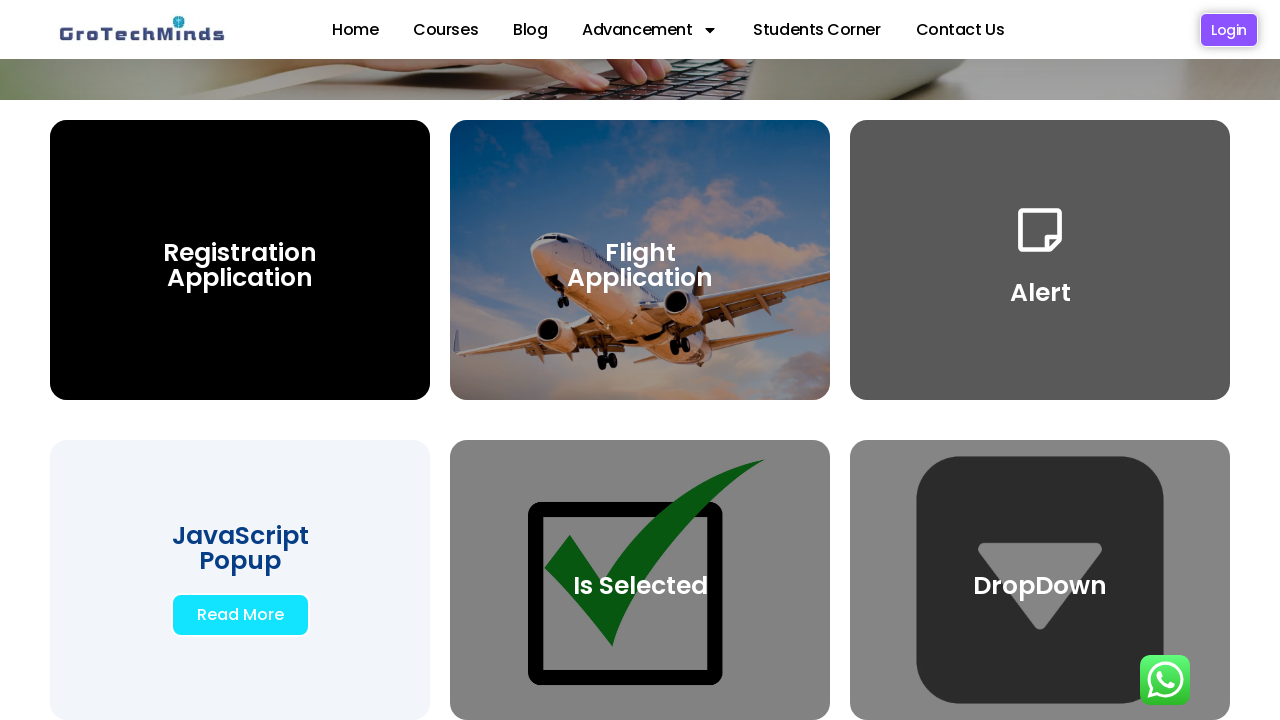